Tests resetting the progress bar after it reaches 100%, verifying it returns to 0% and the Start button reappears.

Starting URL: https://demoqa.com/progress-bar

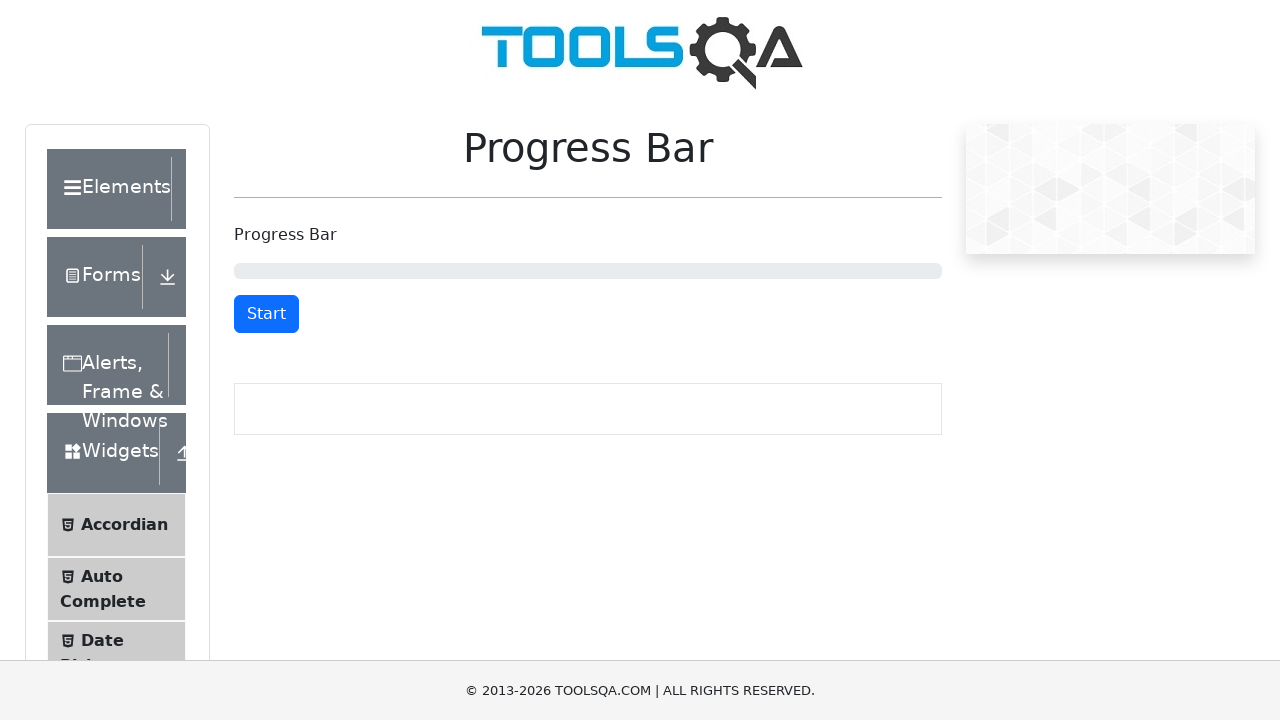

Waited for Start button to be visible
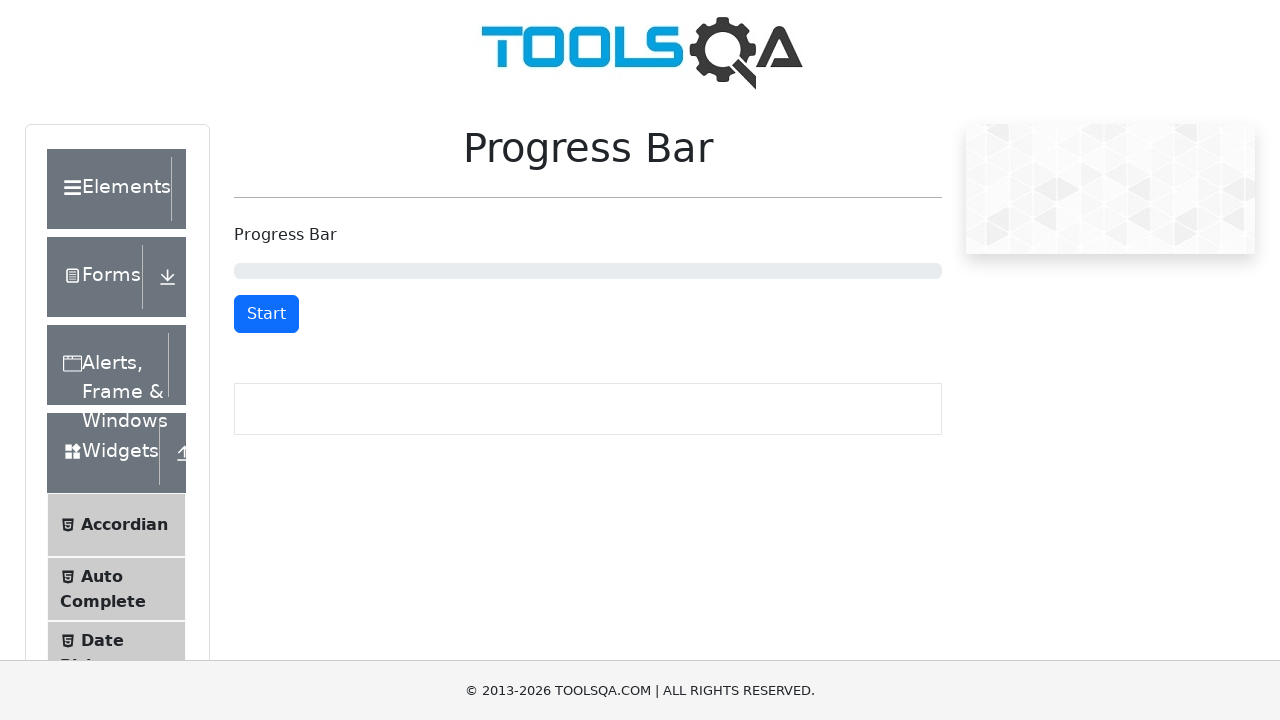

Verified Start button is displayed with correct text
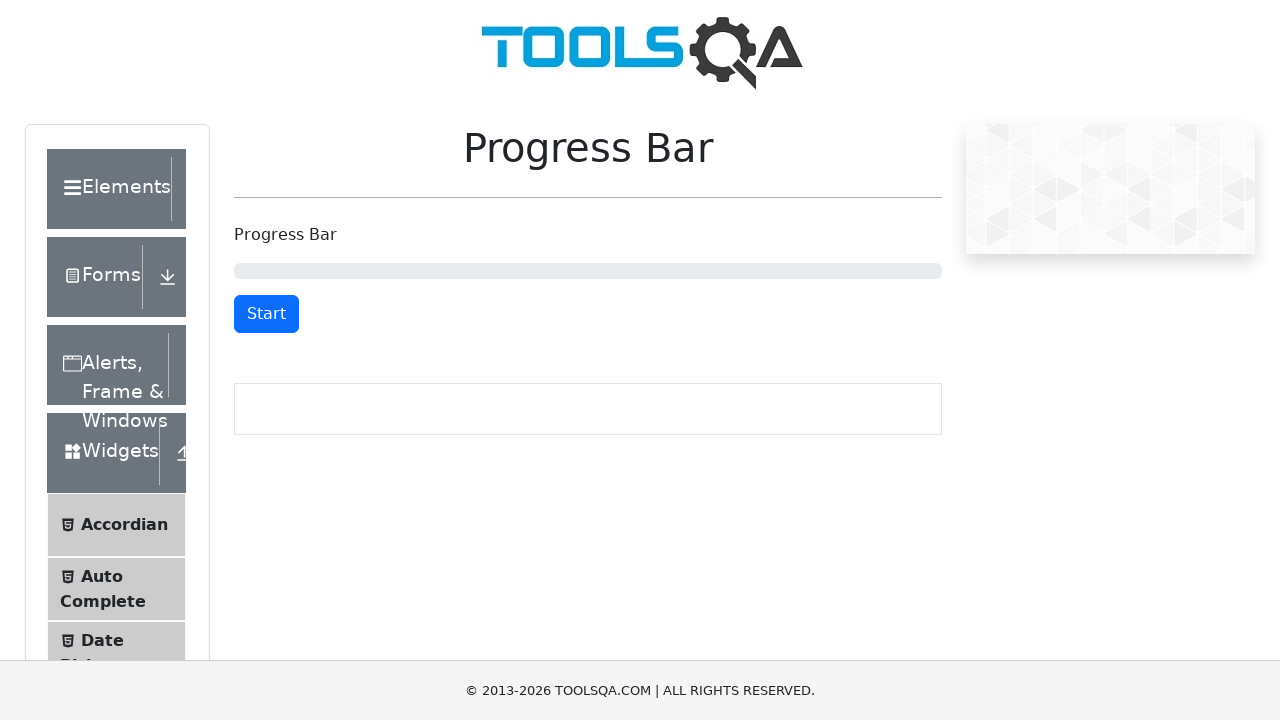

Clicked Start button to begin progress bar at (266, 314) on #startStopButton
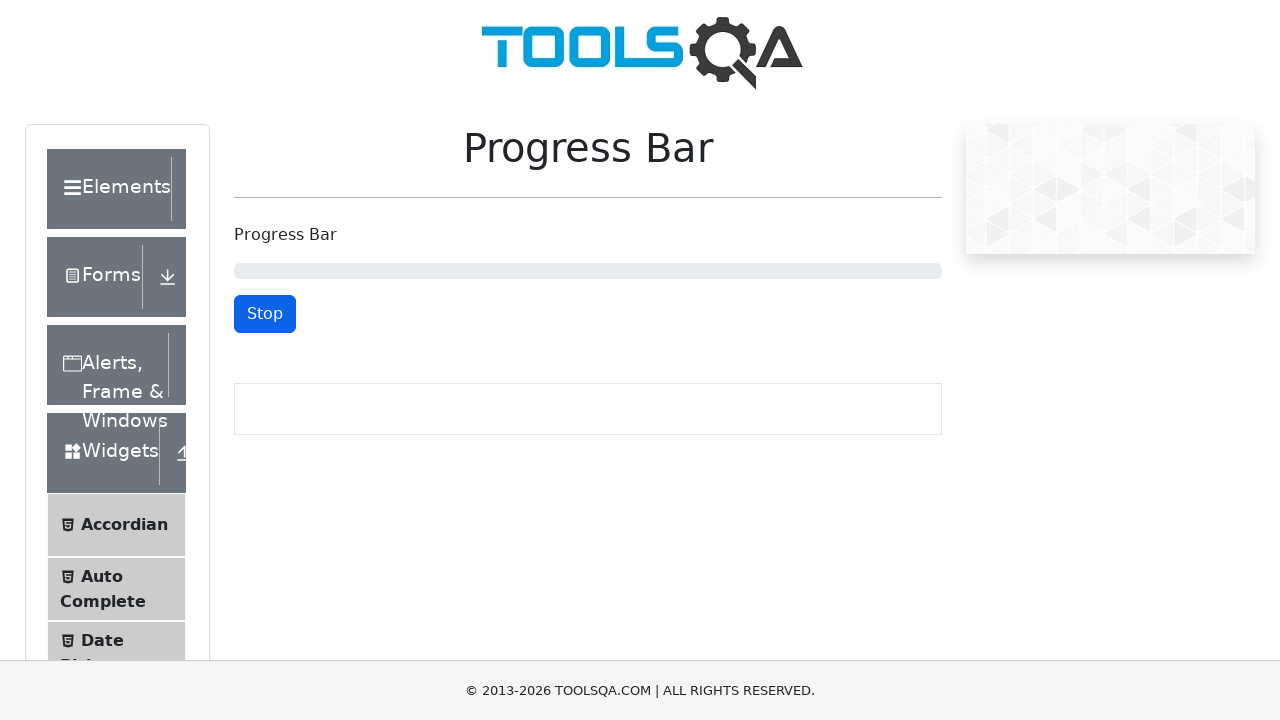

Waited for progress bar to reach 100%
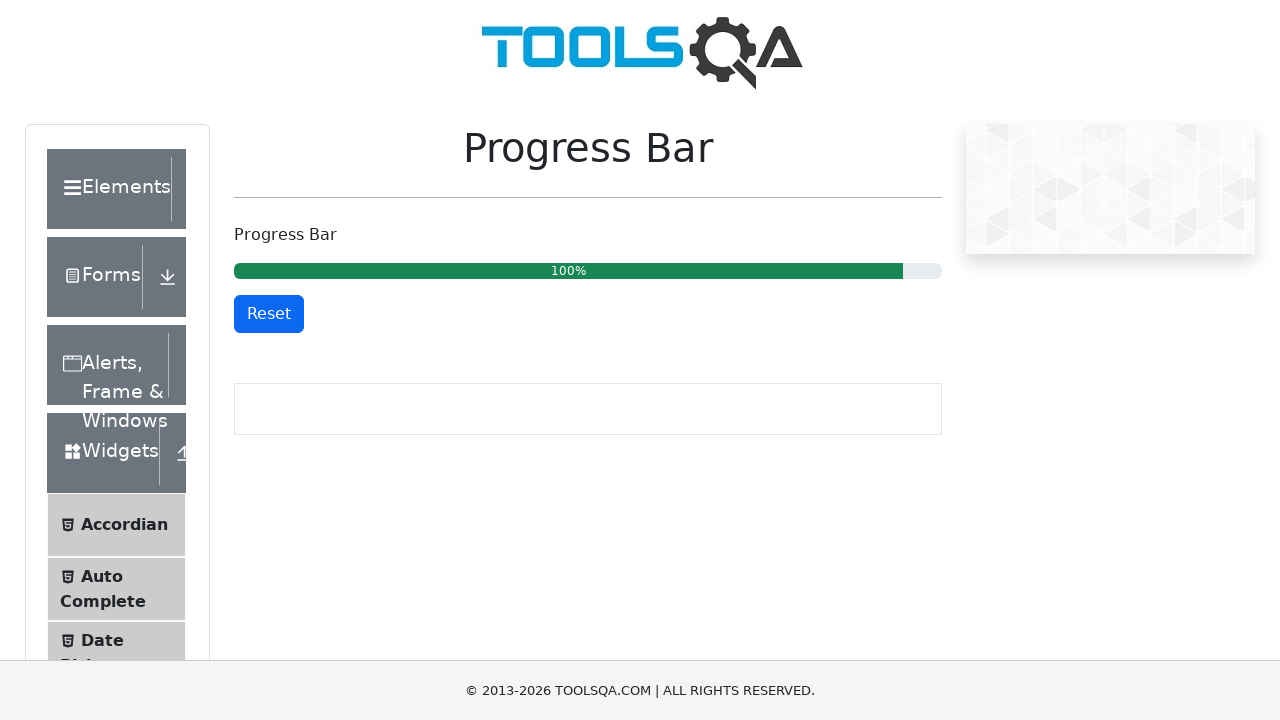

Verified progress bar reached 100%
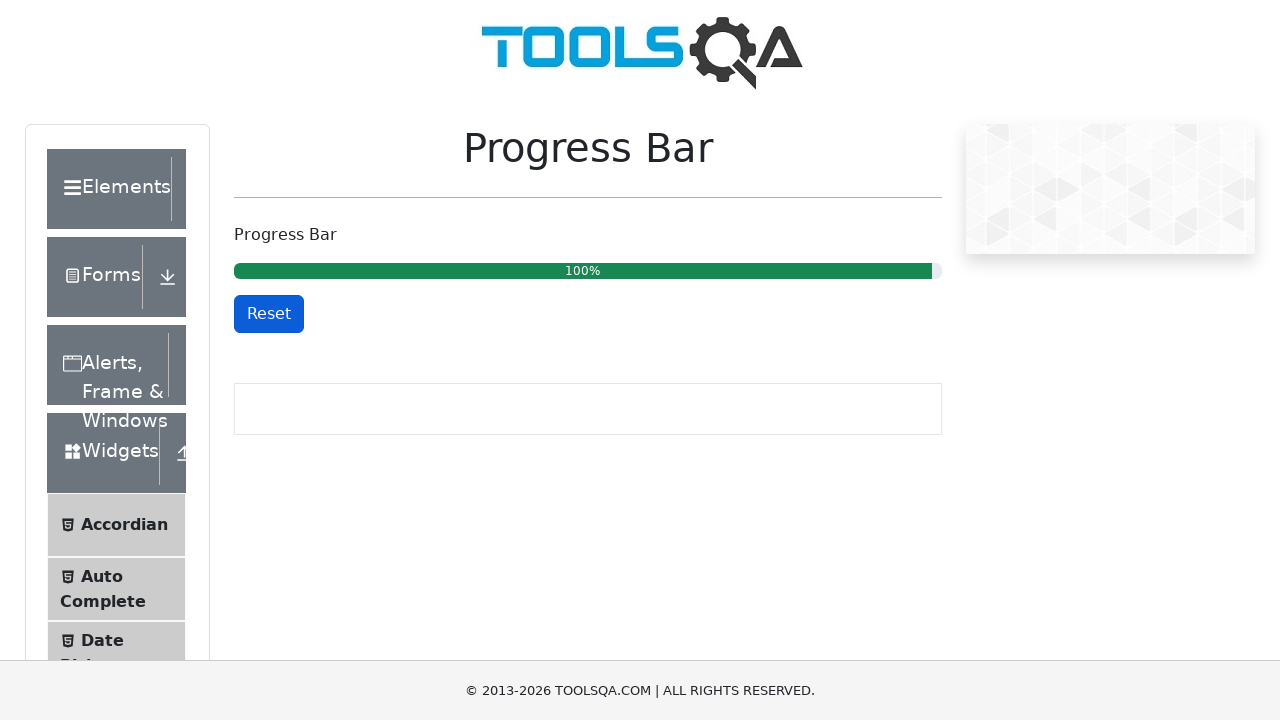

Clicked Reset button to reset progress bar at (269, 314) on #resetButton
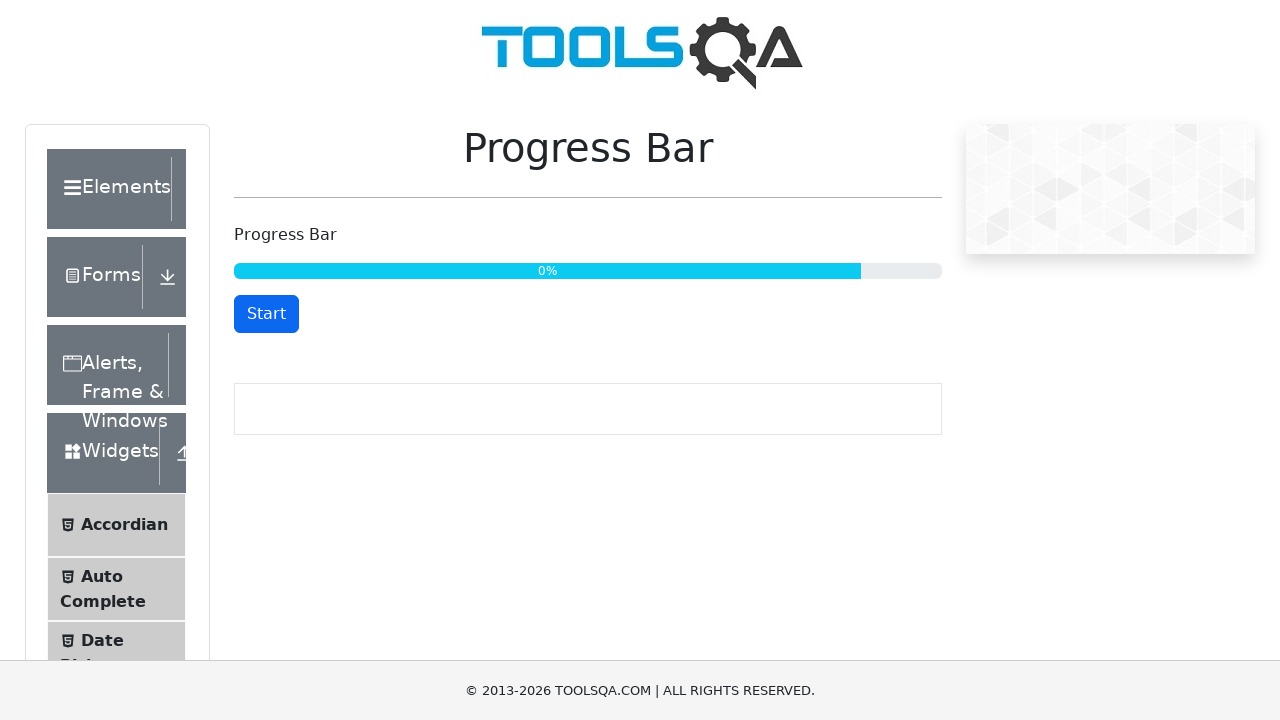

Waited for progress bar to reset to 0%
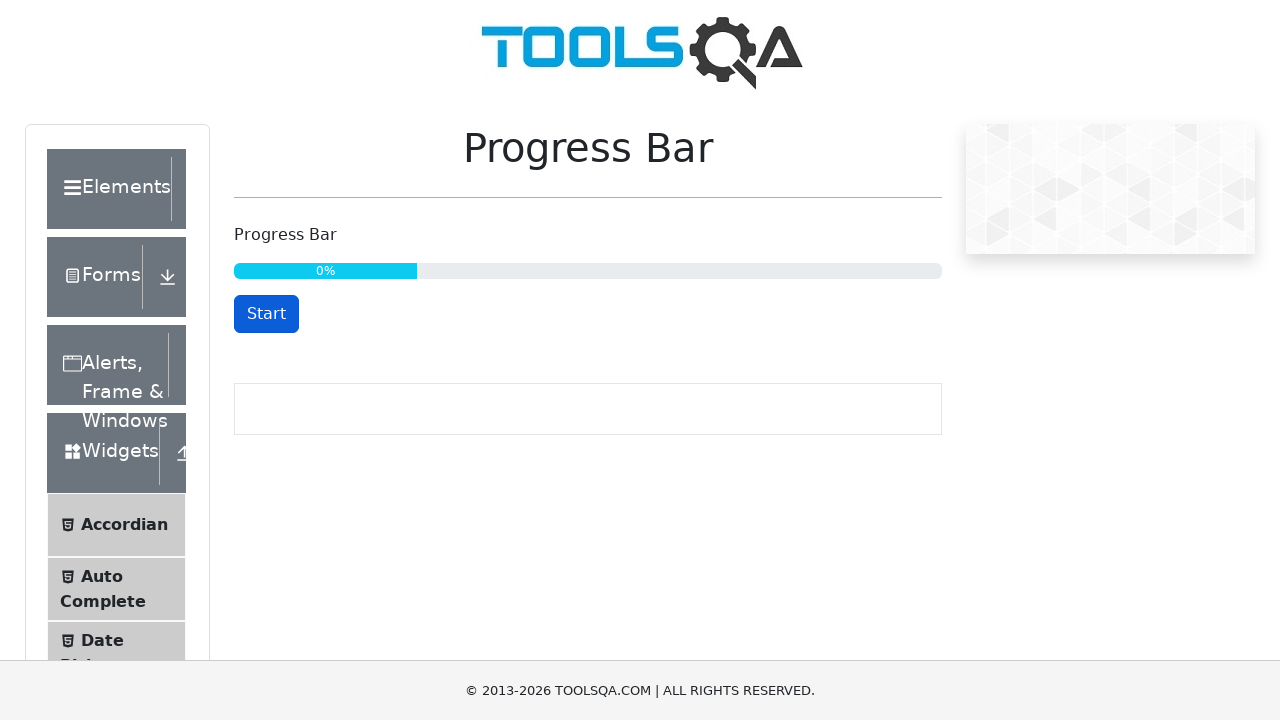

Verified Start button reappeared after reset
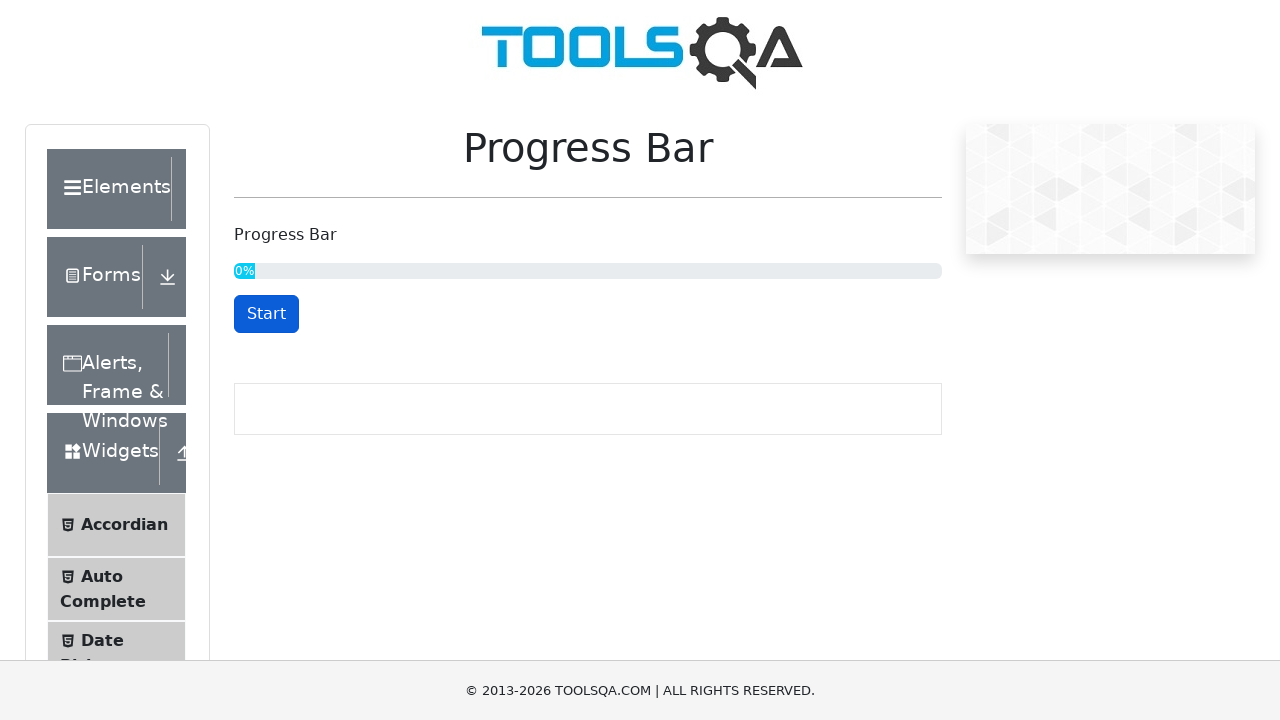

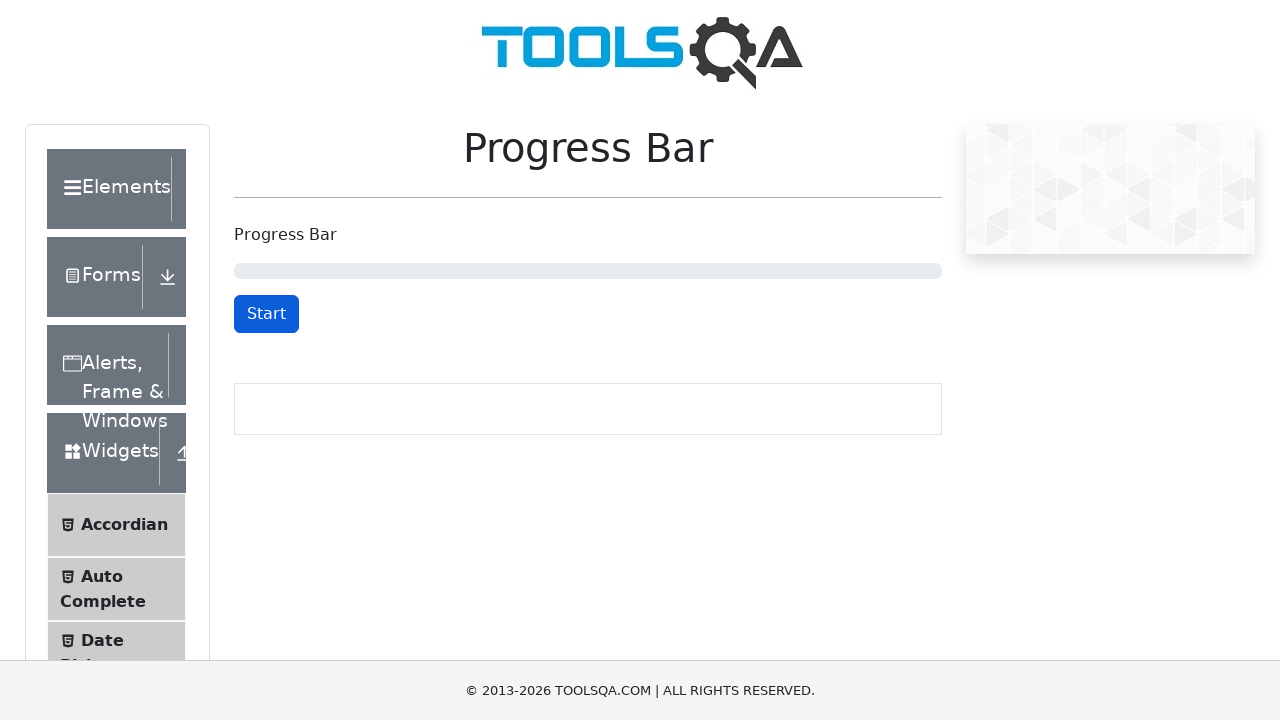